Tests NuGet package search functionality by searching for "selenium" and verifying that search results are displayed with package titles and details

Starting URL: https://nuget.org

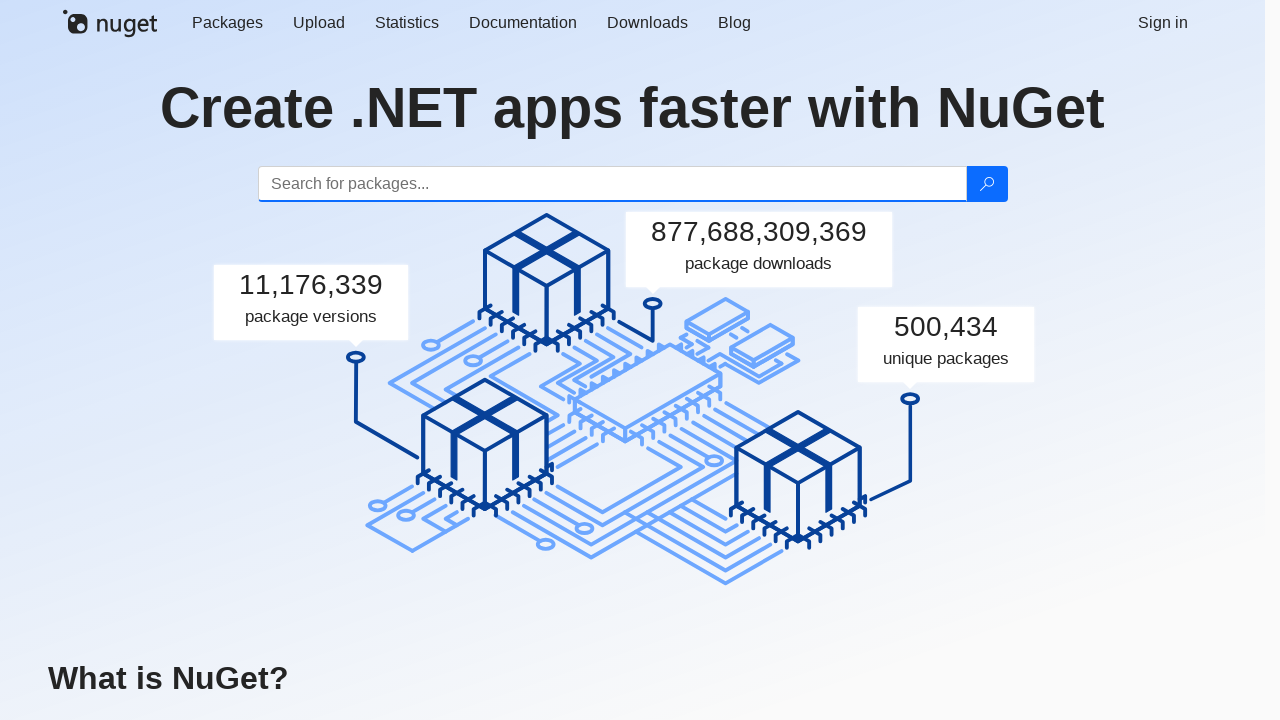

Filled search box with 'selenium' on #search
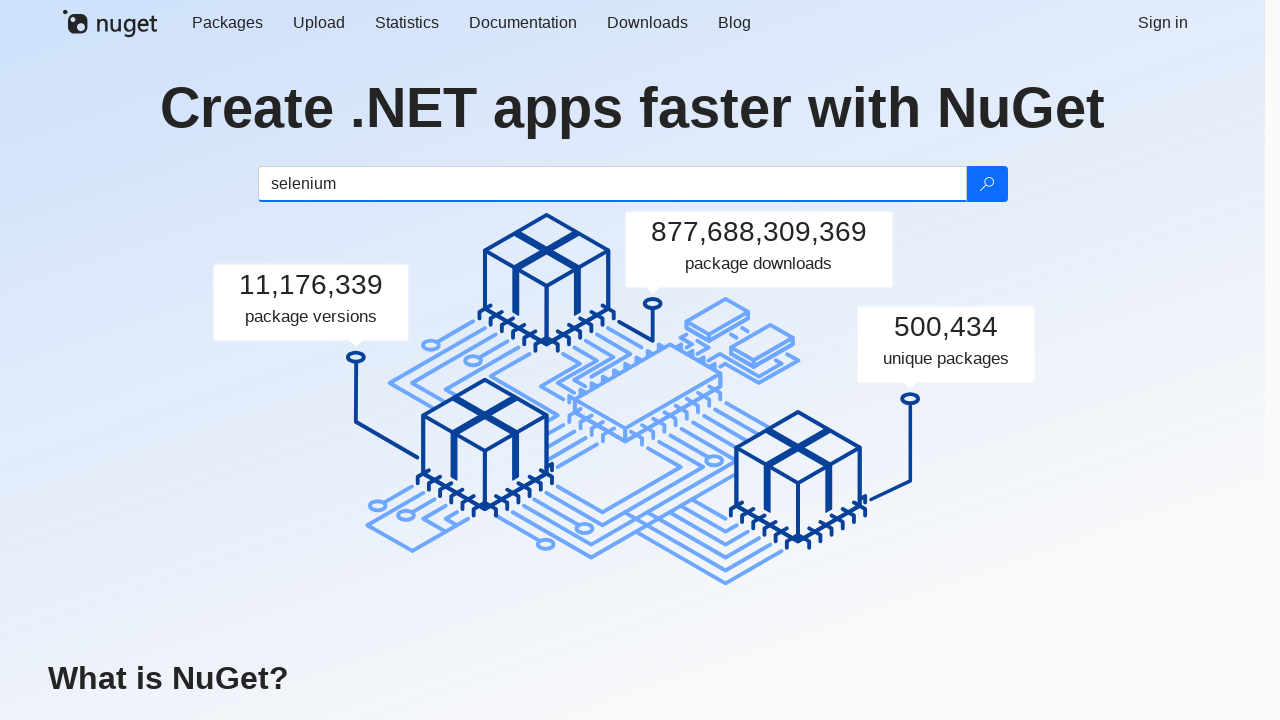

Clicked search button to search for selenium packages at (986, 184) on .btn-search
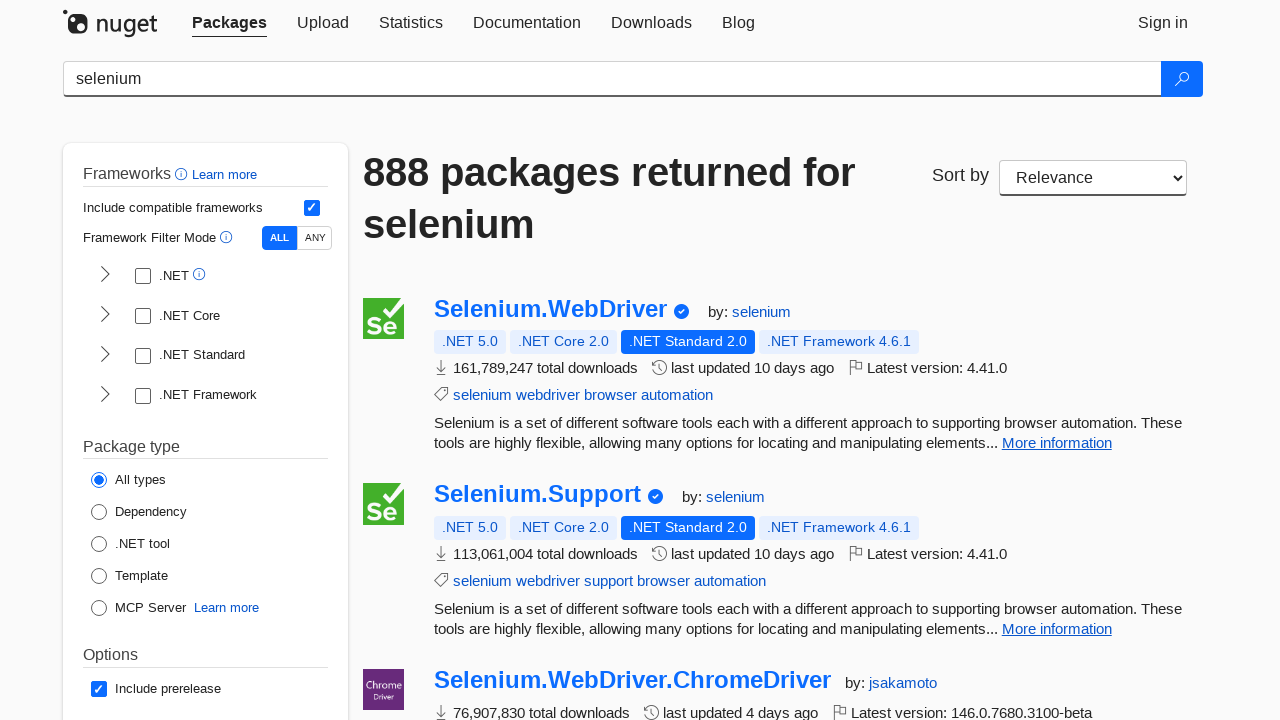

Search results loaded with package titles and details displayed
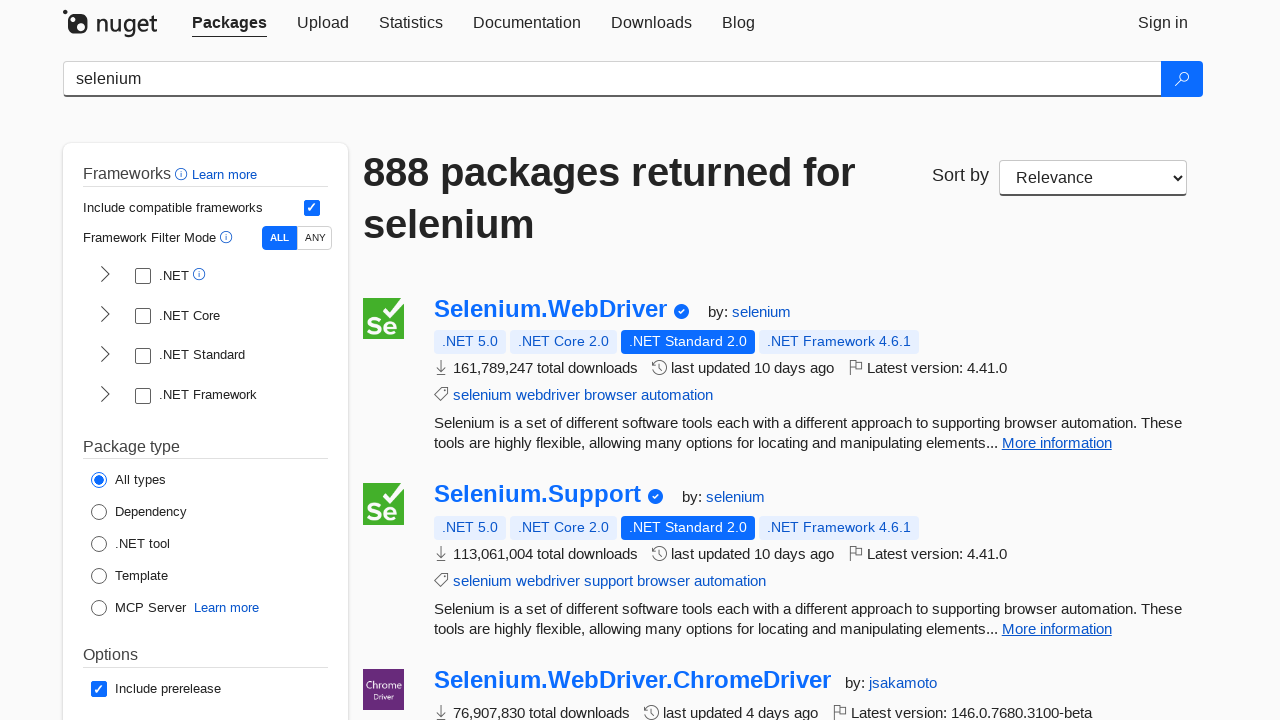

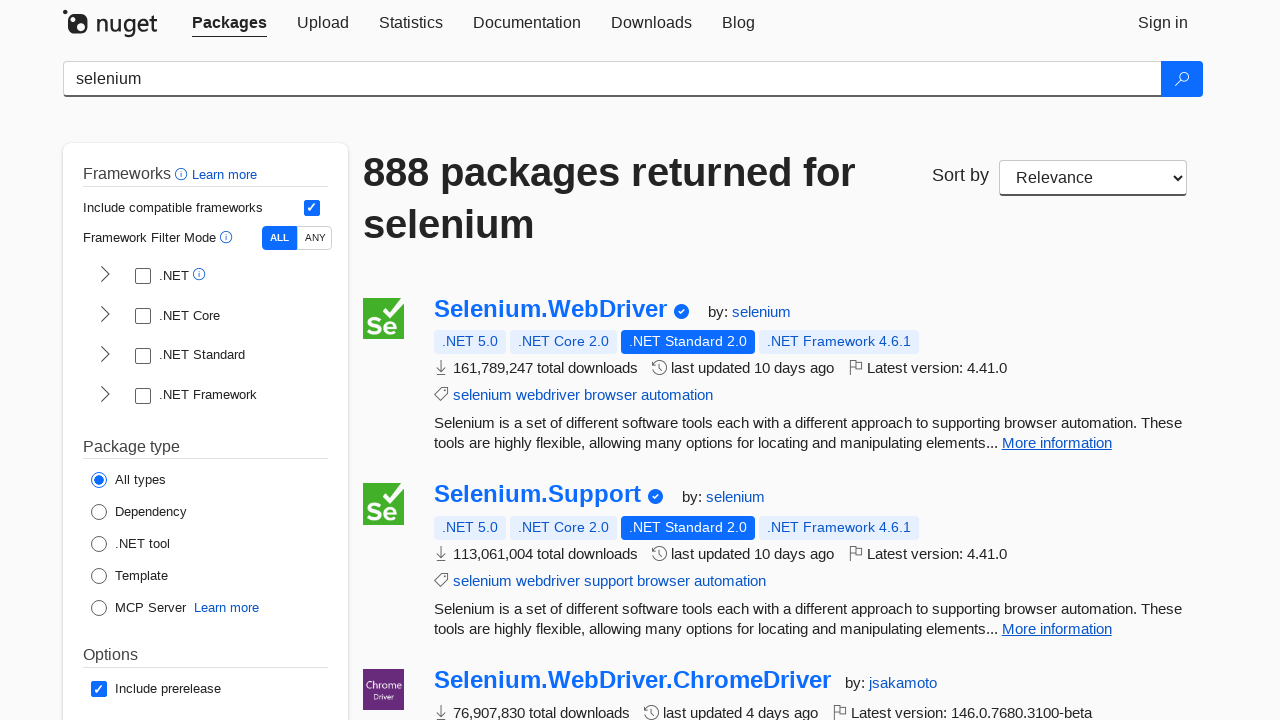